Tests the forgot login info form validation by submitting the form with all fields empty to verify required field error messages are displayed.

Starting URL: https://parabank.parasoft.com/parabank/index.htm

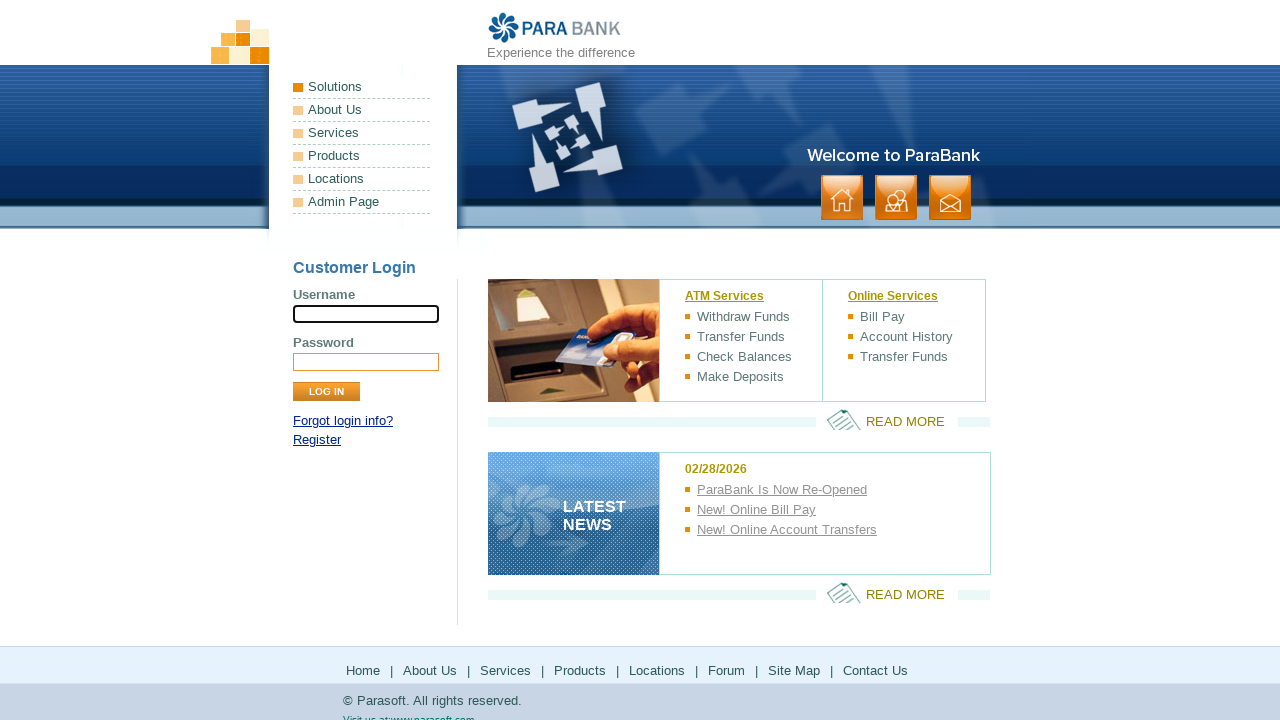

Clicked on 'Forgot login info?' link at (343, 421) on text=Forgot login info?
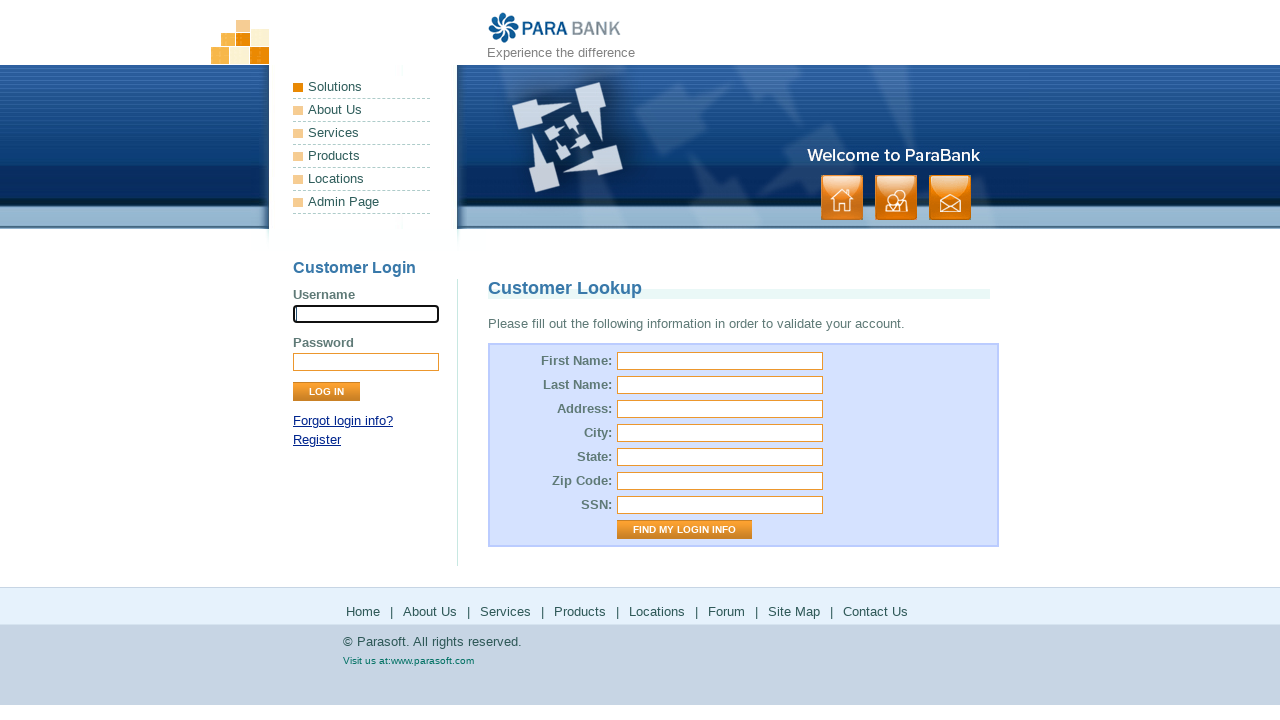

Cleared firstName field (left empty) on #firstName
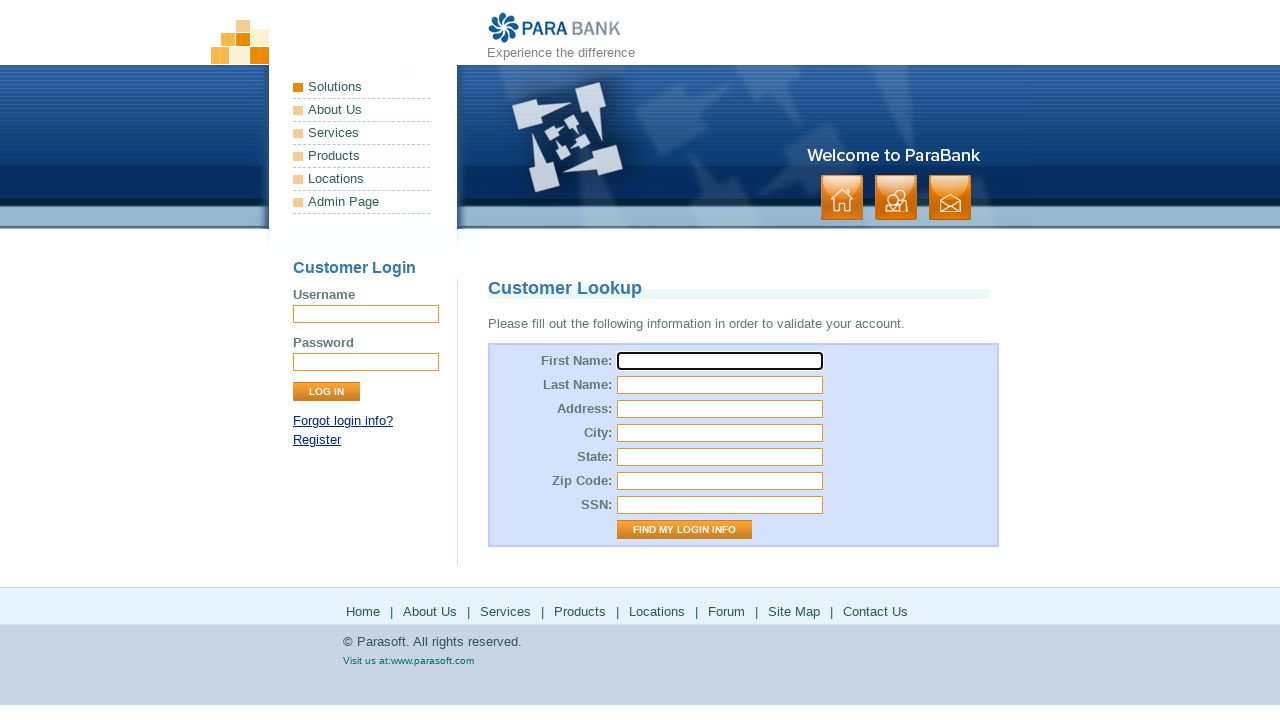

Cleared lastName field (left empty) on #lastName
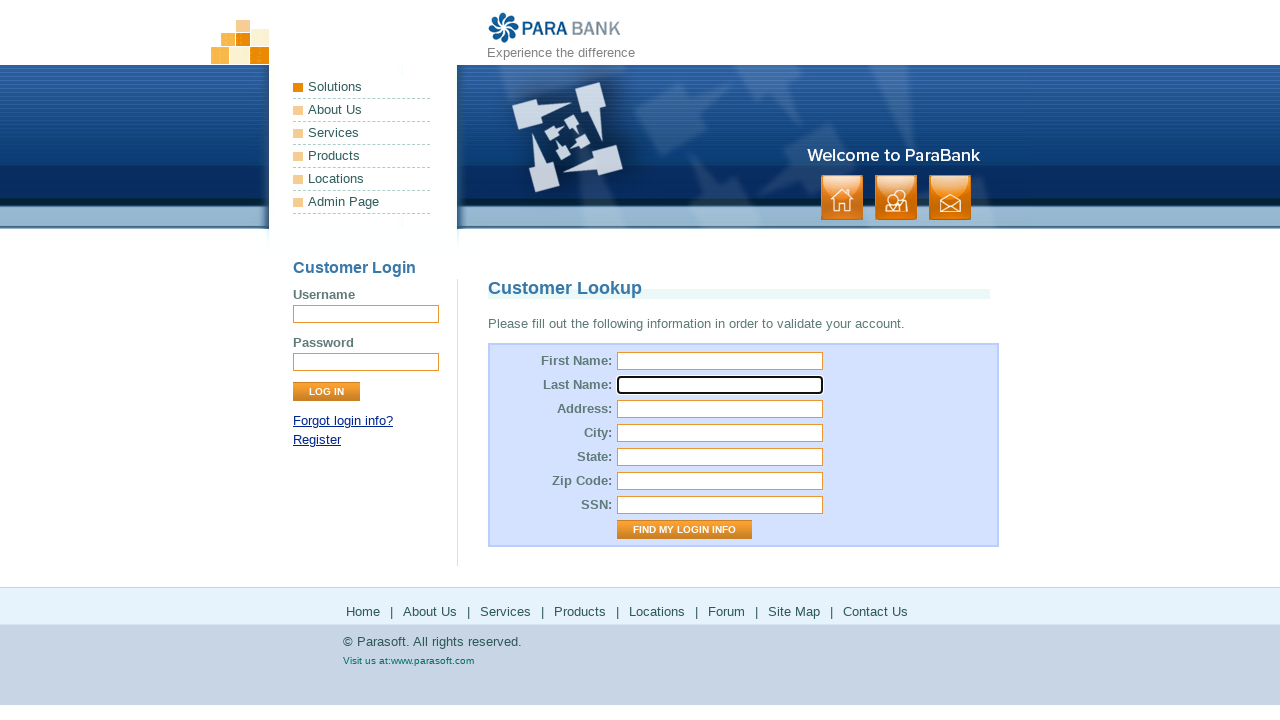

Cleared street address field (left empty) on #address\.street
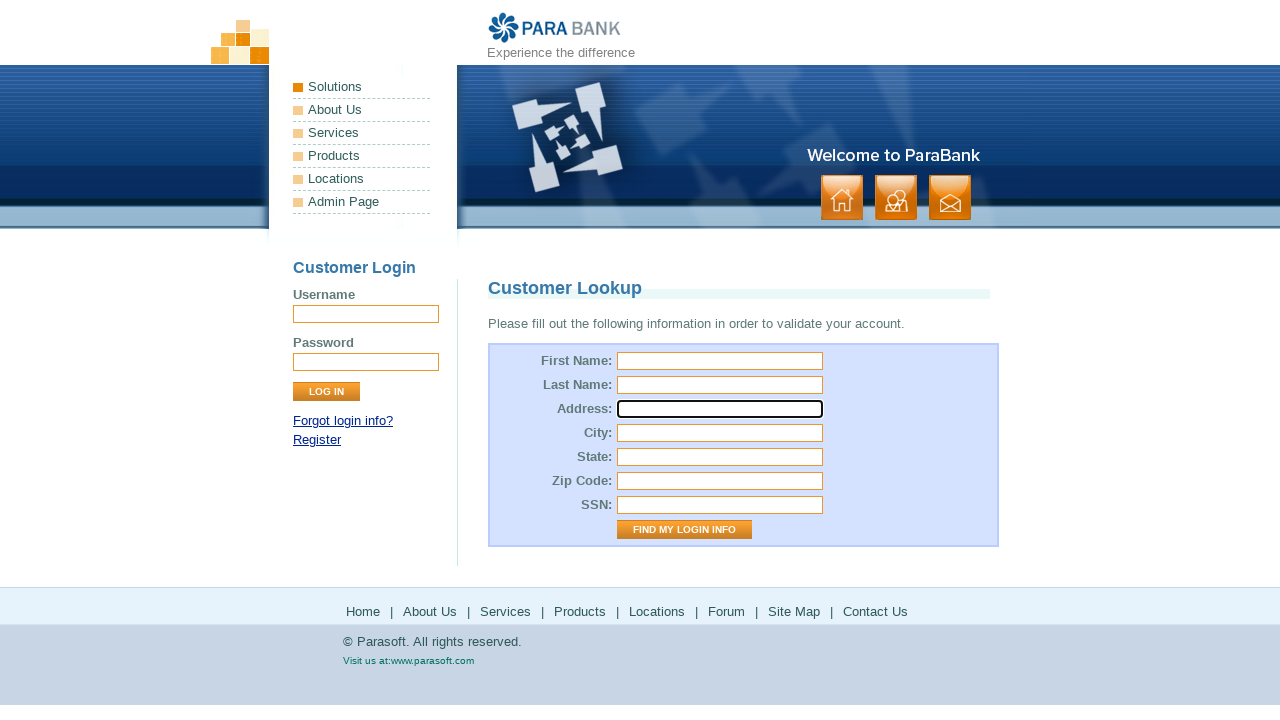

Cleared city field (left empty) on #address\.city
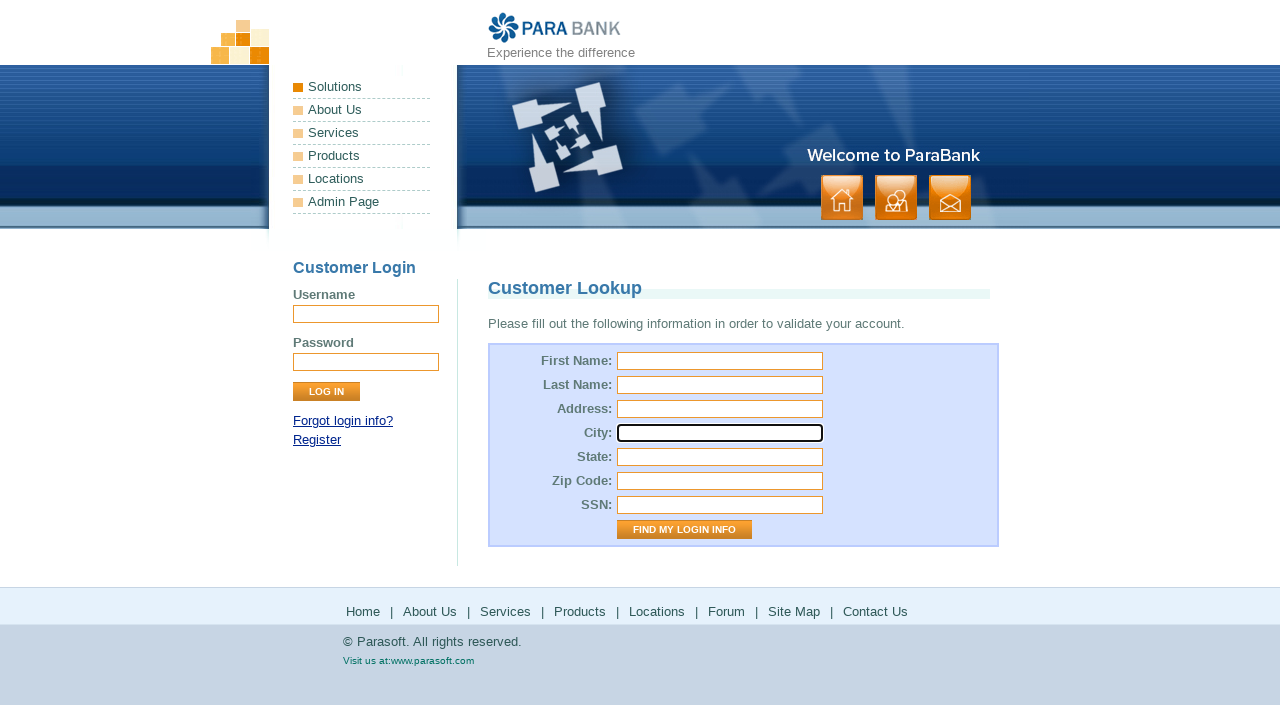

Cleared state field (left empty) on #address\.state
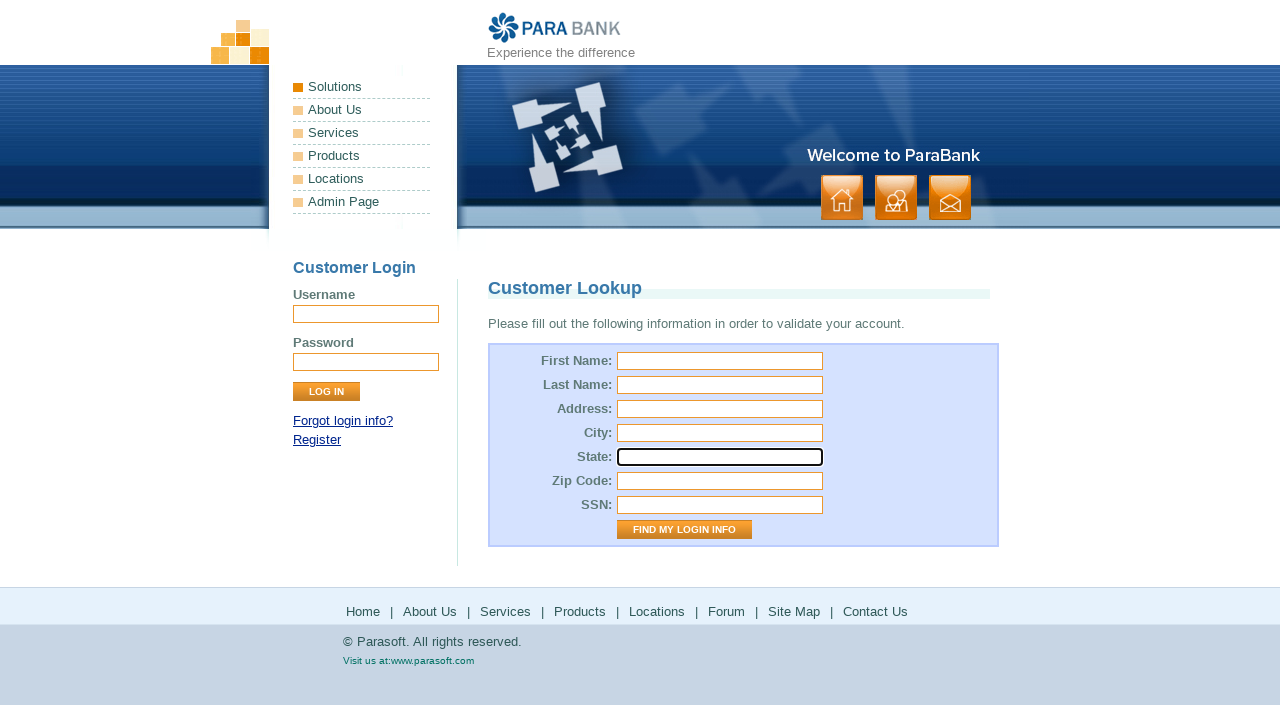

Cleared zipCode field (left empty) on #address\.zipCode
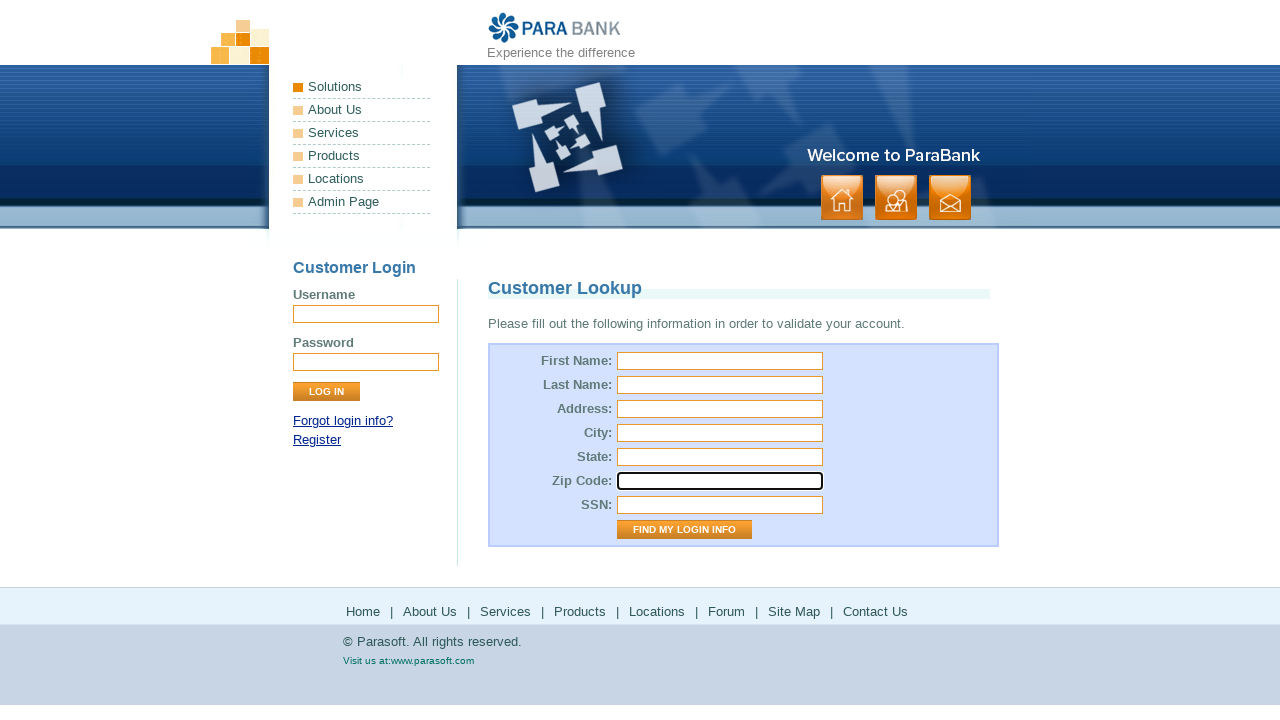

Cleared SSN field (left empty) on #ssn
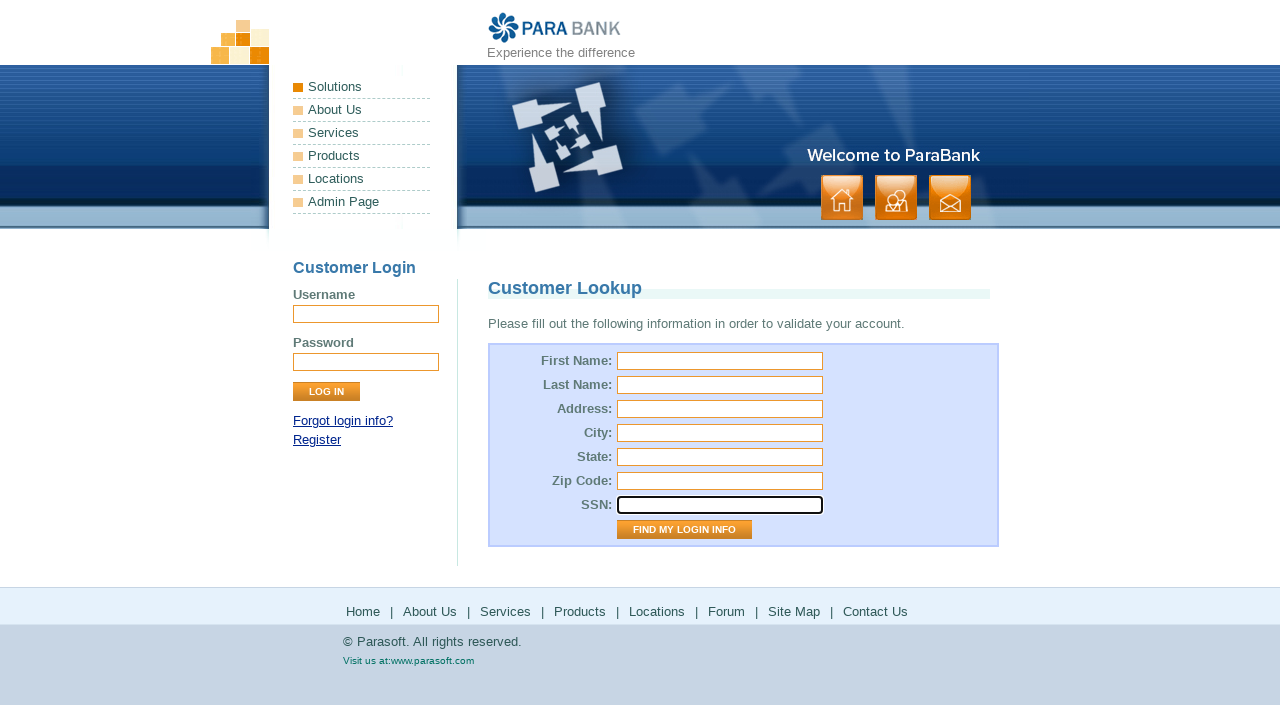

Clicked 'Find My Login Info' button with all fields empty at (684, 530) on td > .button
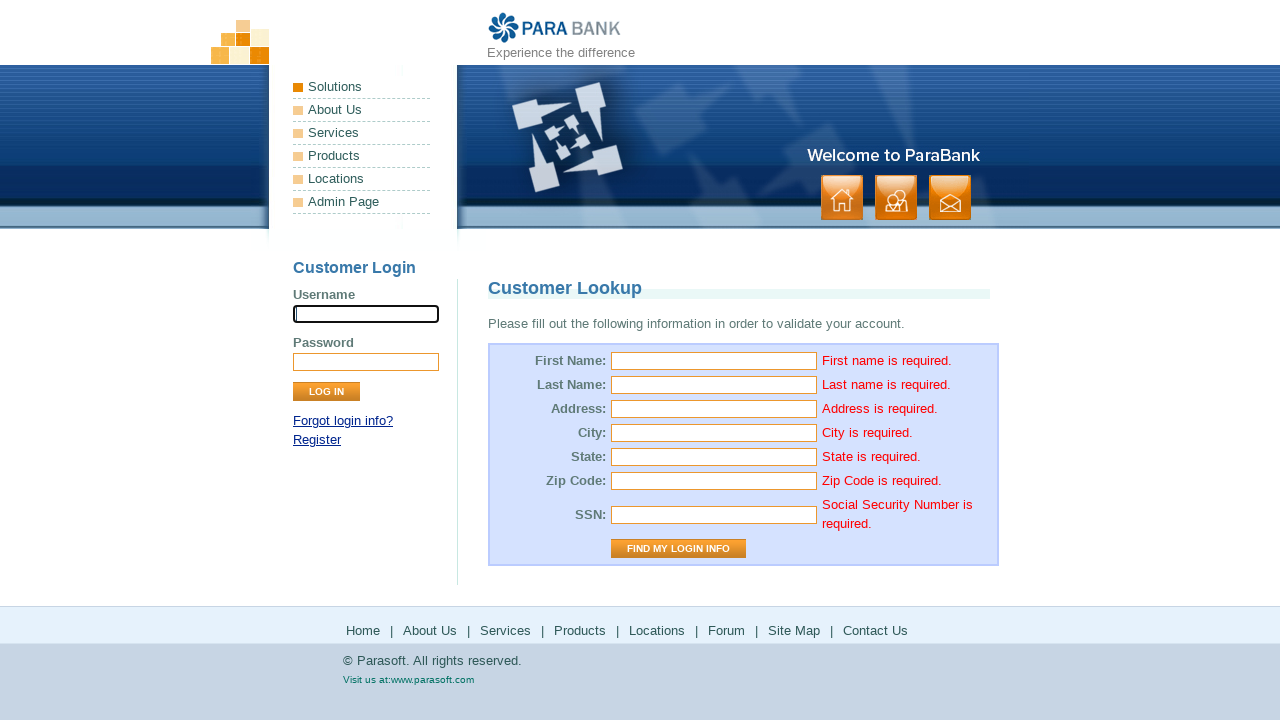

Waited for firstName error message to appear
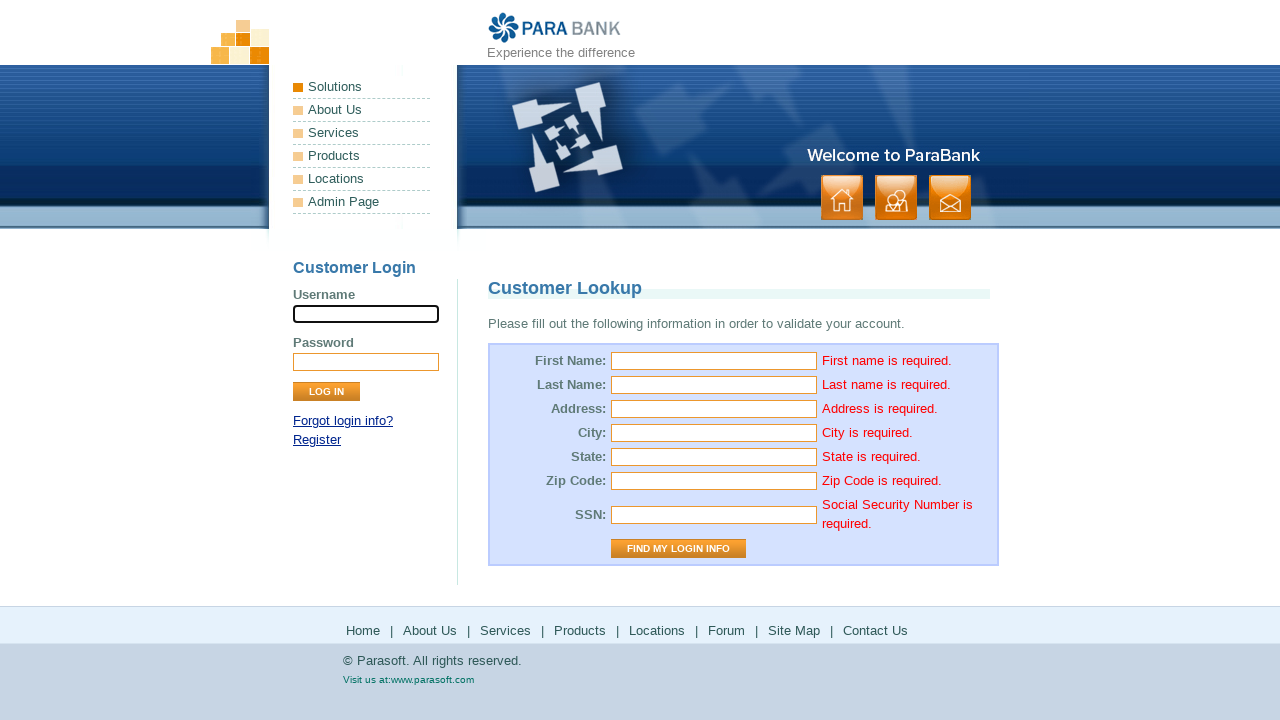

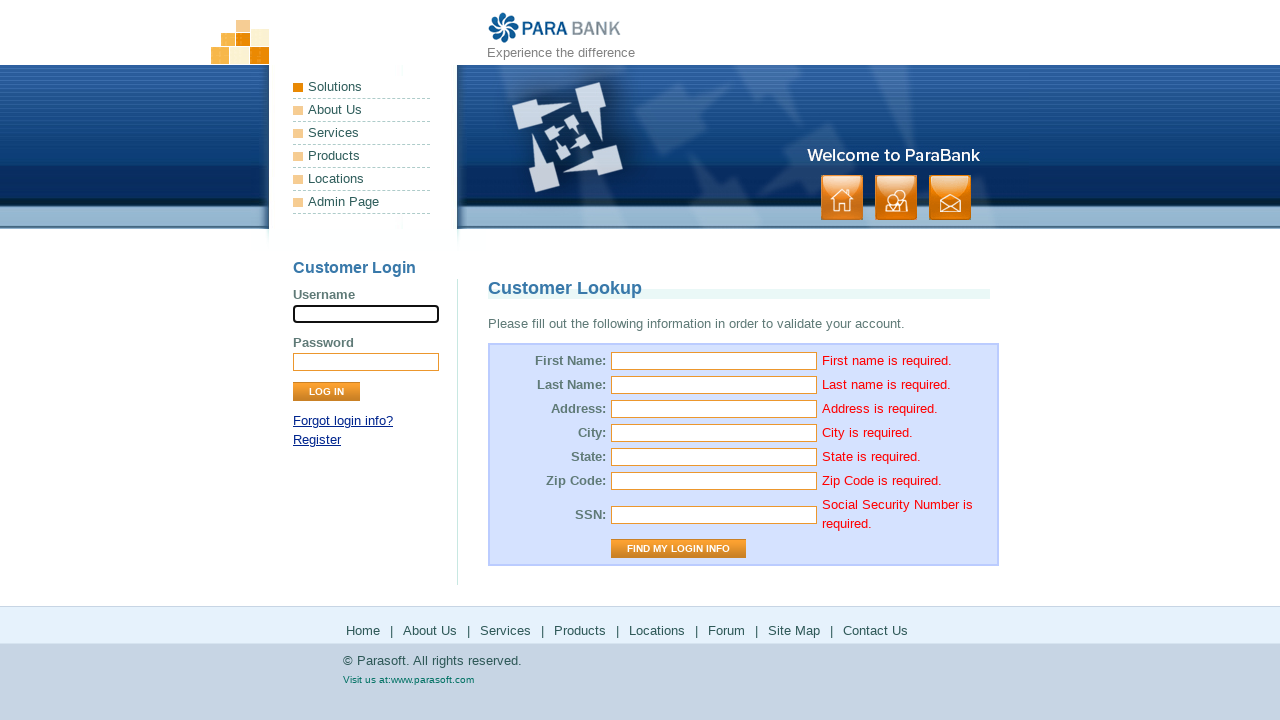